Tests jQuery UI selectable functionality by selecting multiple items using click and drag action

Starting URL: https://jqueryui.com/selectable

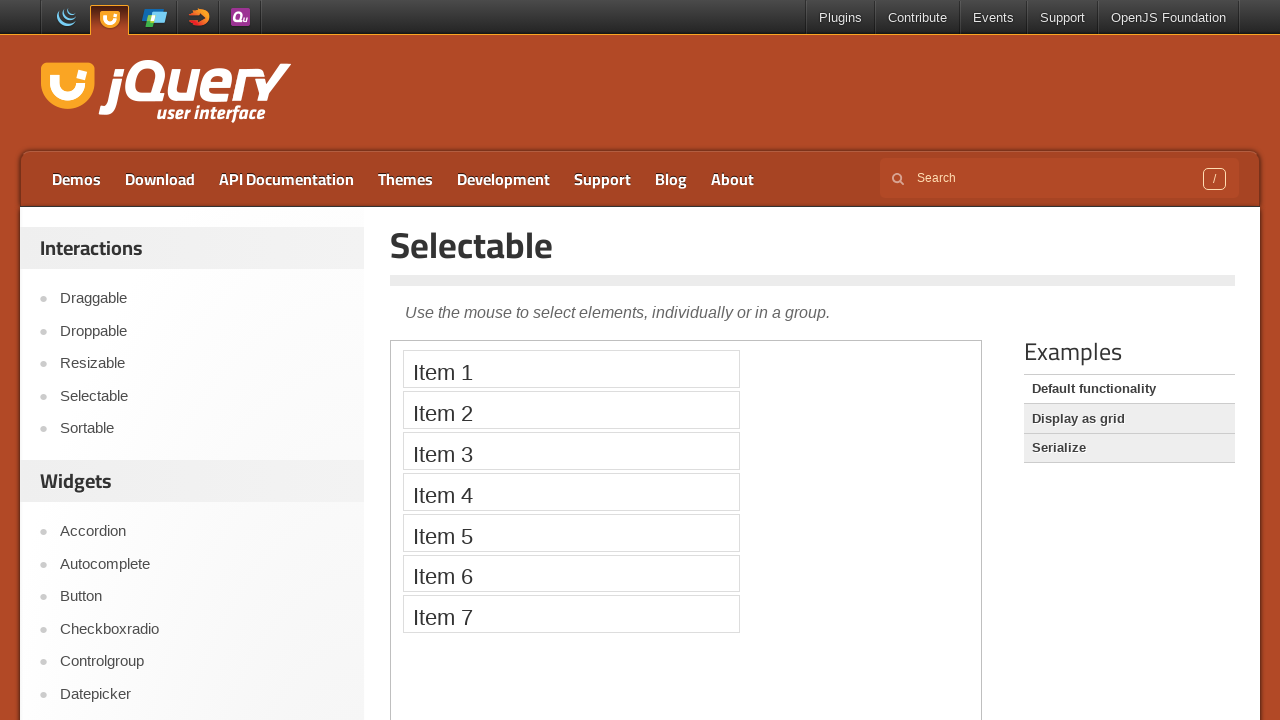

Located iframe containing the selectable demo
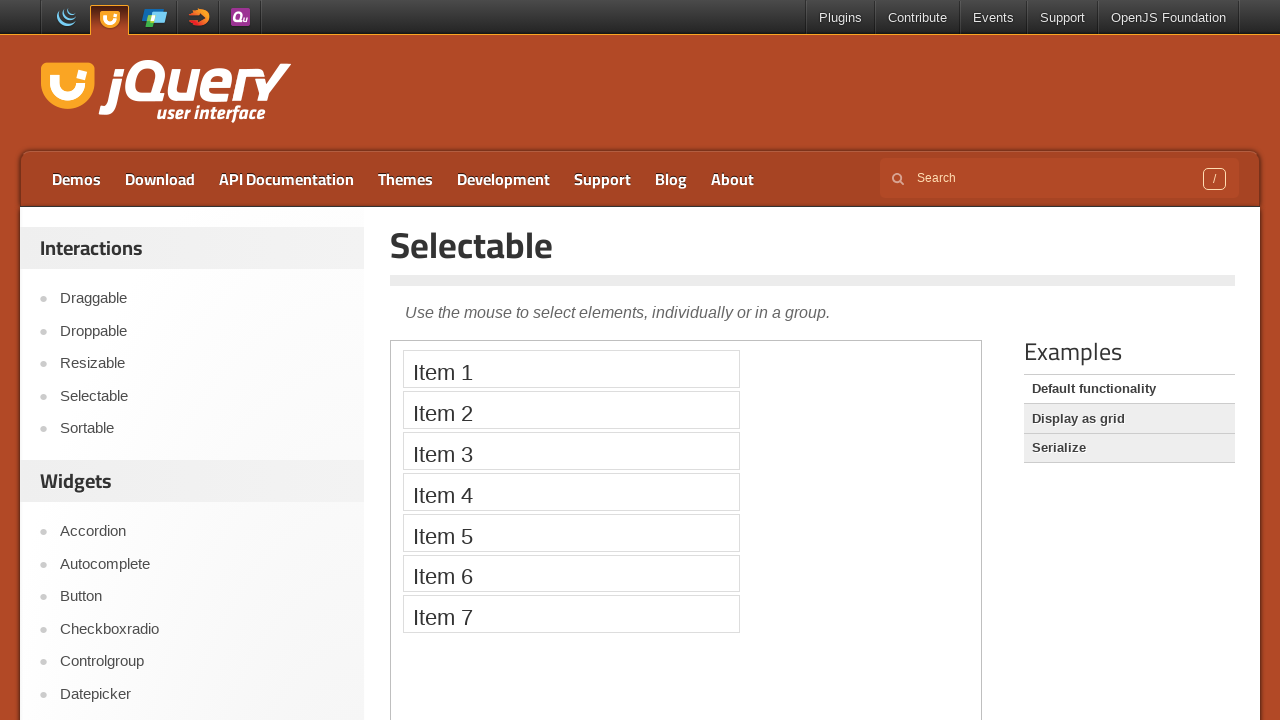

Located Item 2 in the selectable list
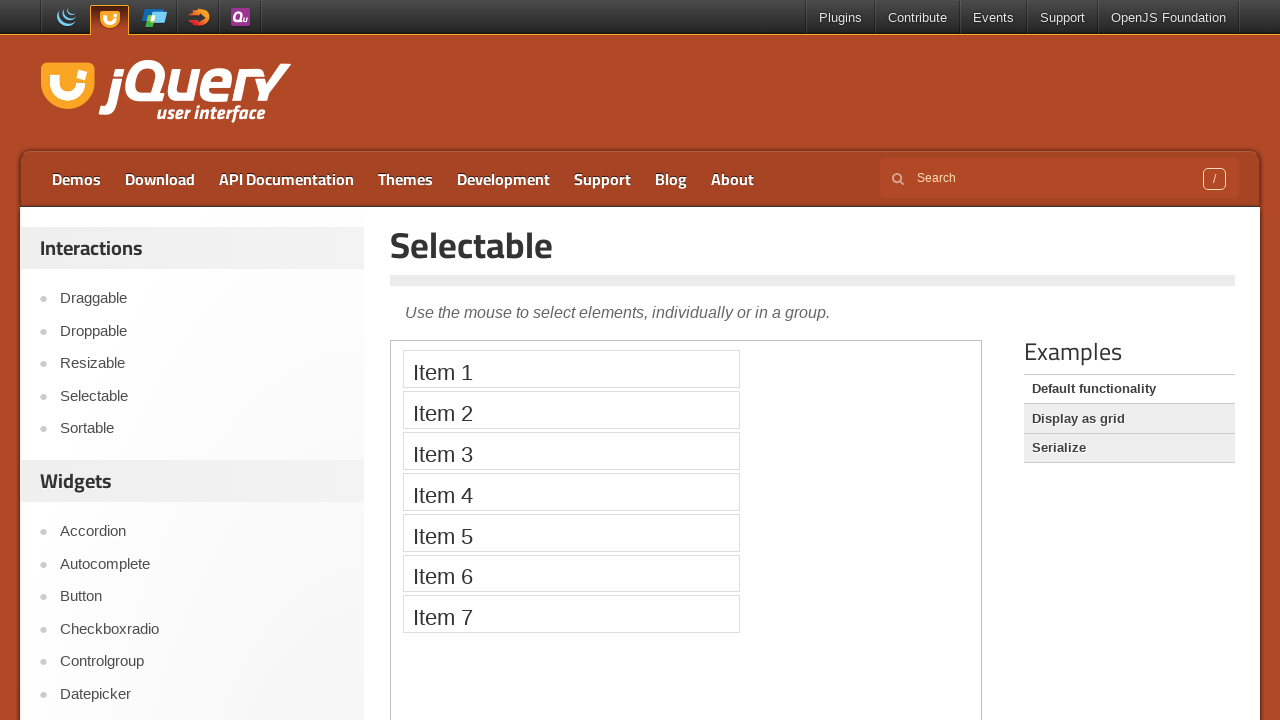

Located Item 5 in the selectable list
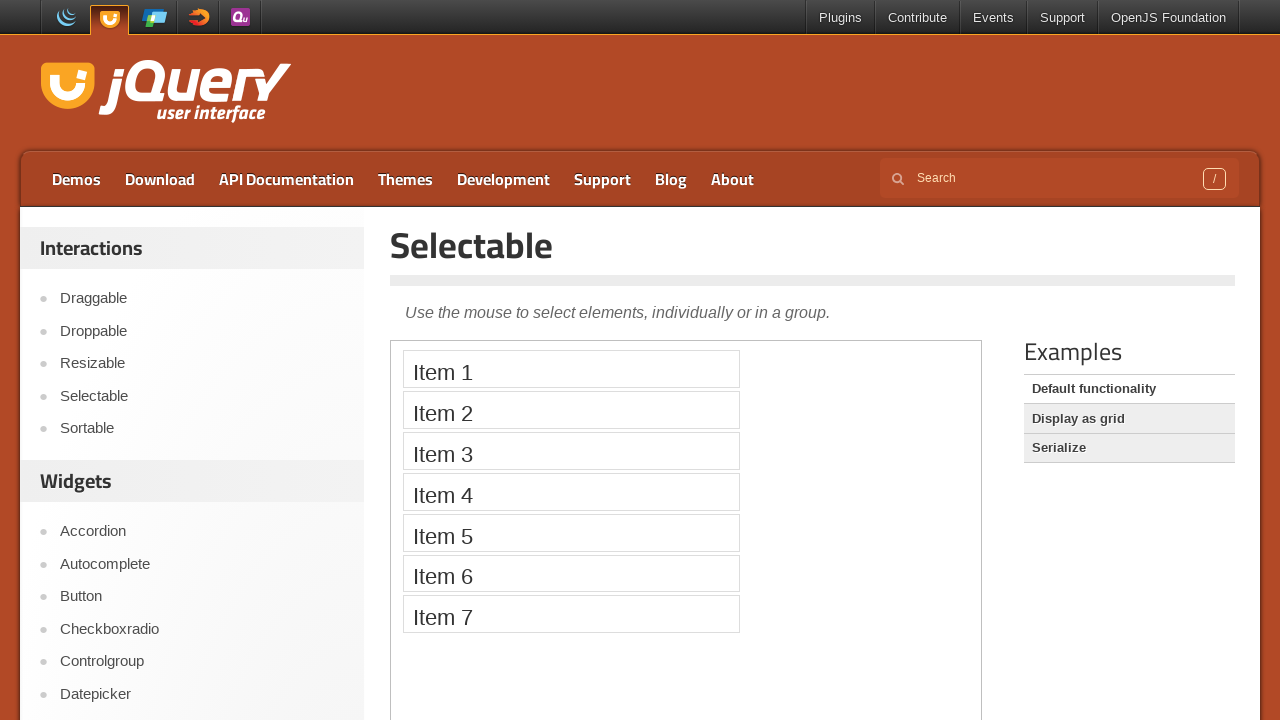

Dragged from Item 2 to Item 5 to select multiple items at (571, 532)
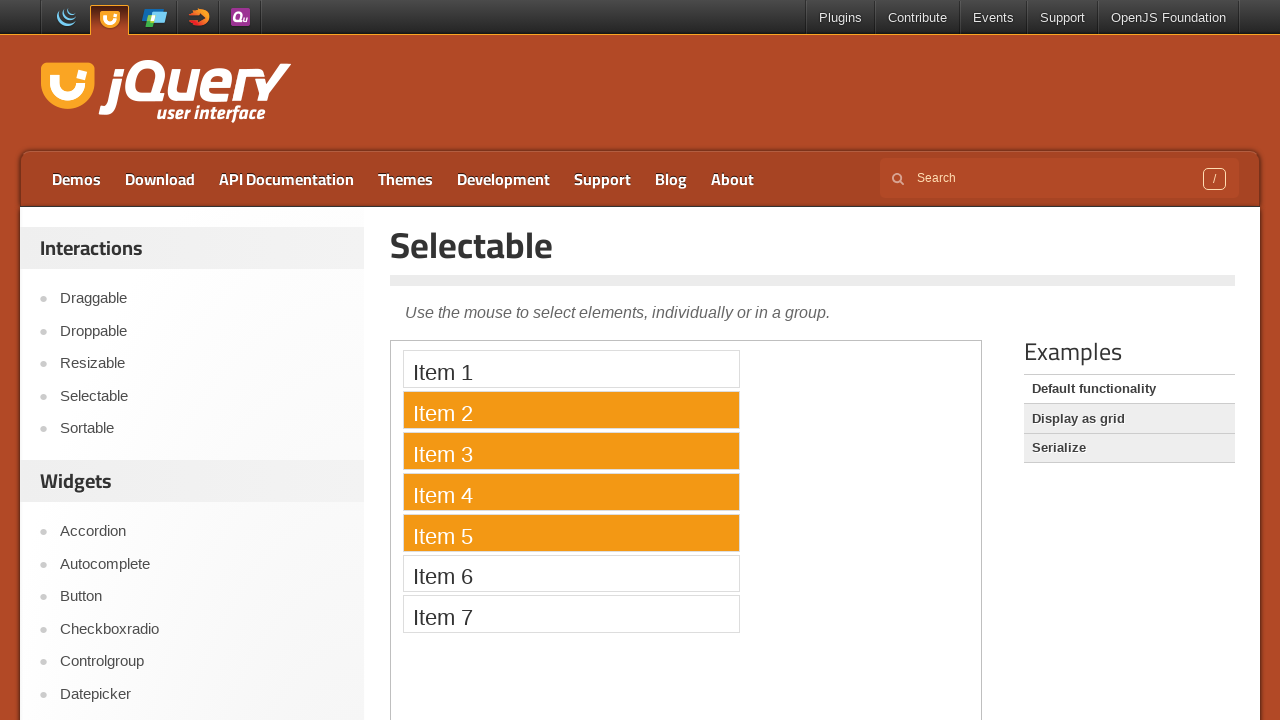

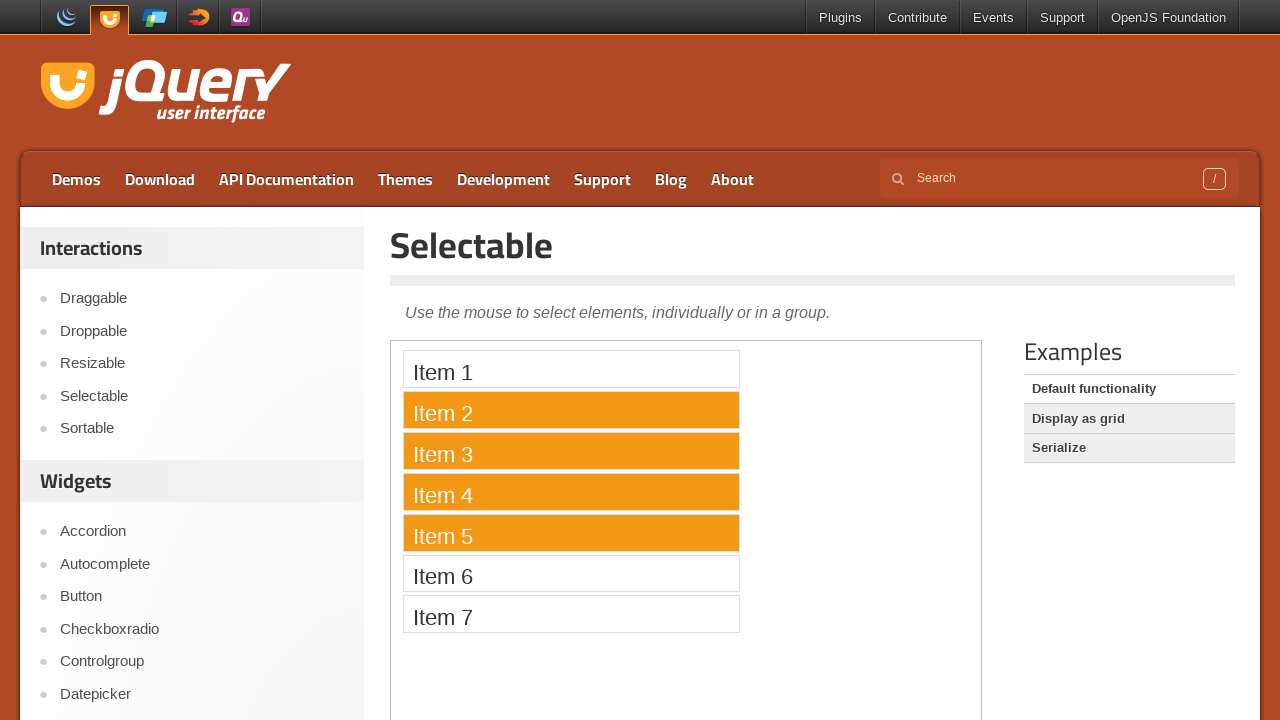